Tests checkbox interaction by selecting the first checkbox and toggling the second checkbox twice

Starting URL: http://the-internet.herokuapp.com/checkboxes

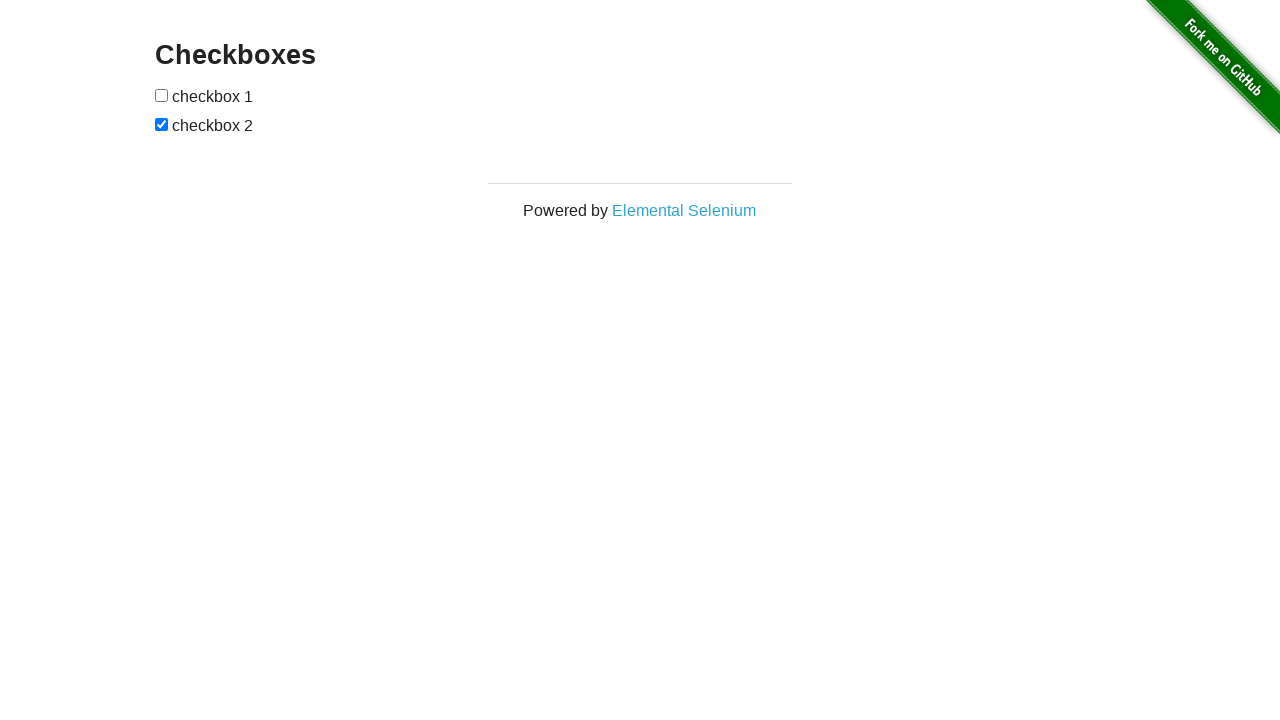

Clicked the first checkbox to select it at (162, 95) on xpath=//input[@type='checkbox'][1]
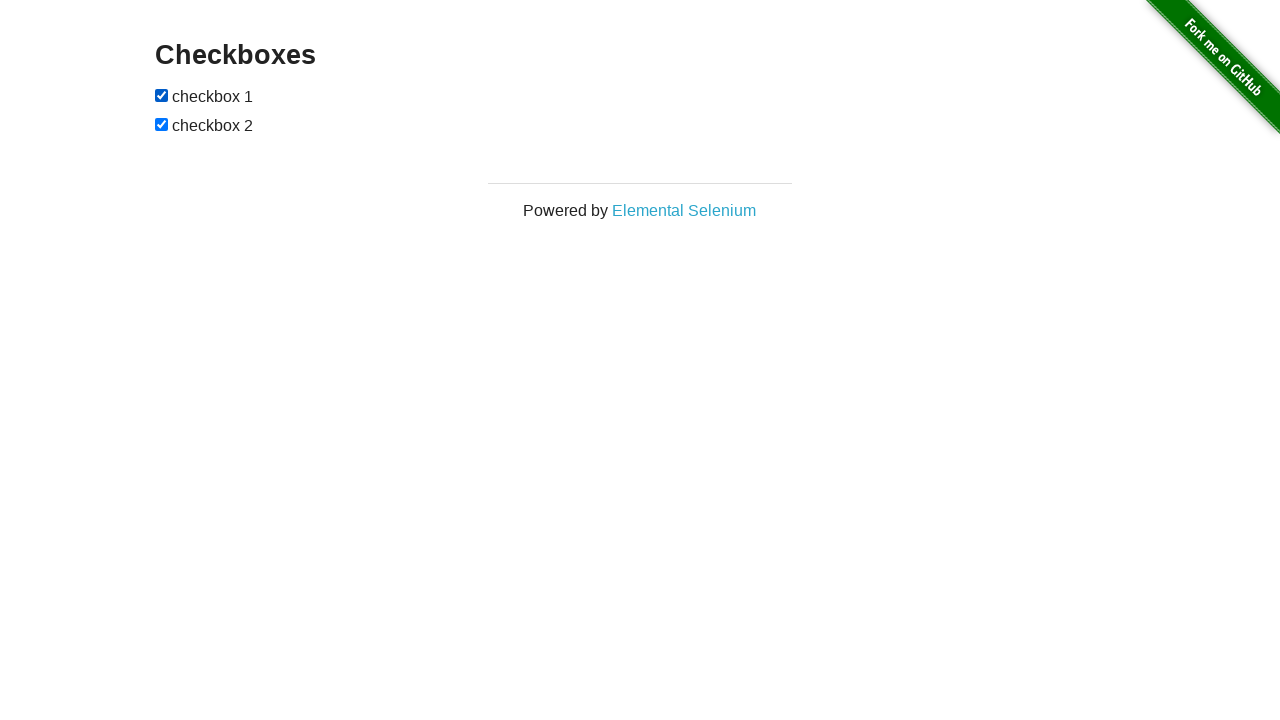

Verified first checkbox is selected: True
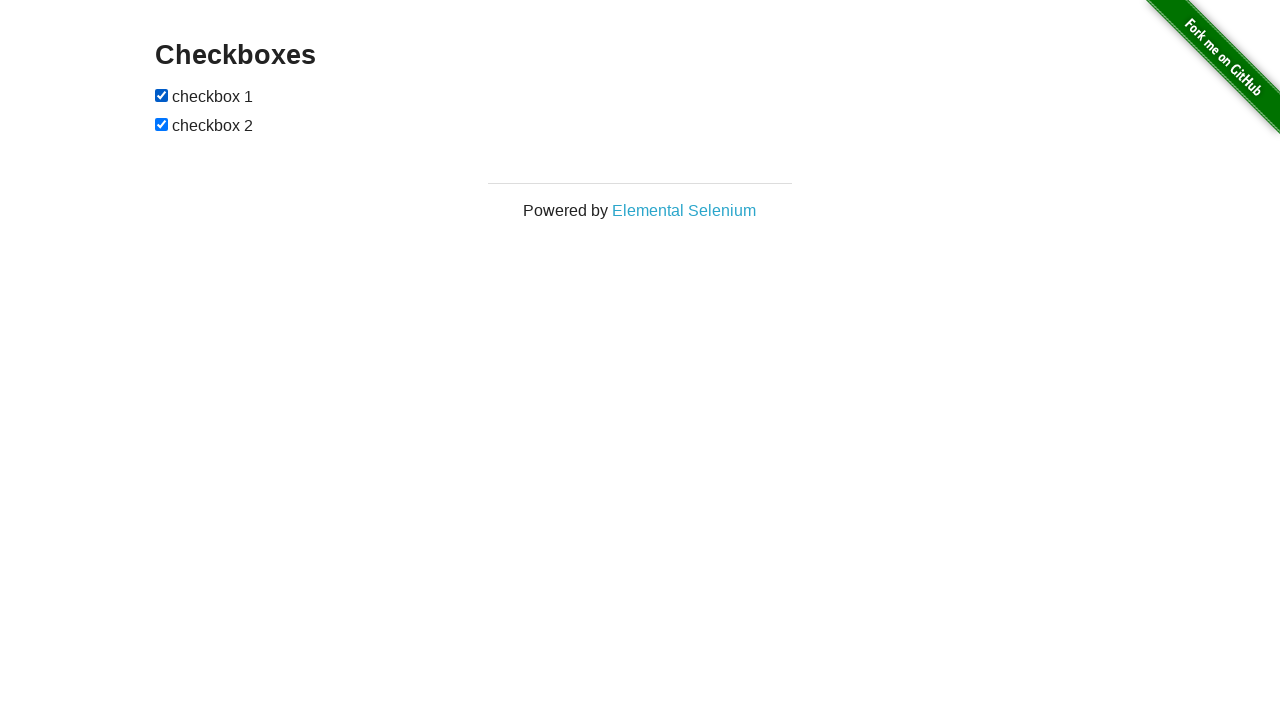

Clicked the second checkbox (first toggle) at (162, 124) on xpath=//input[@type='checkbox'][2]
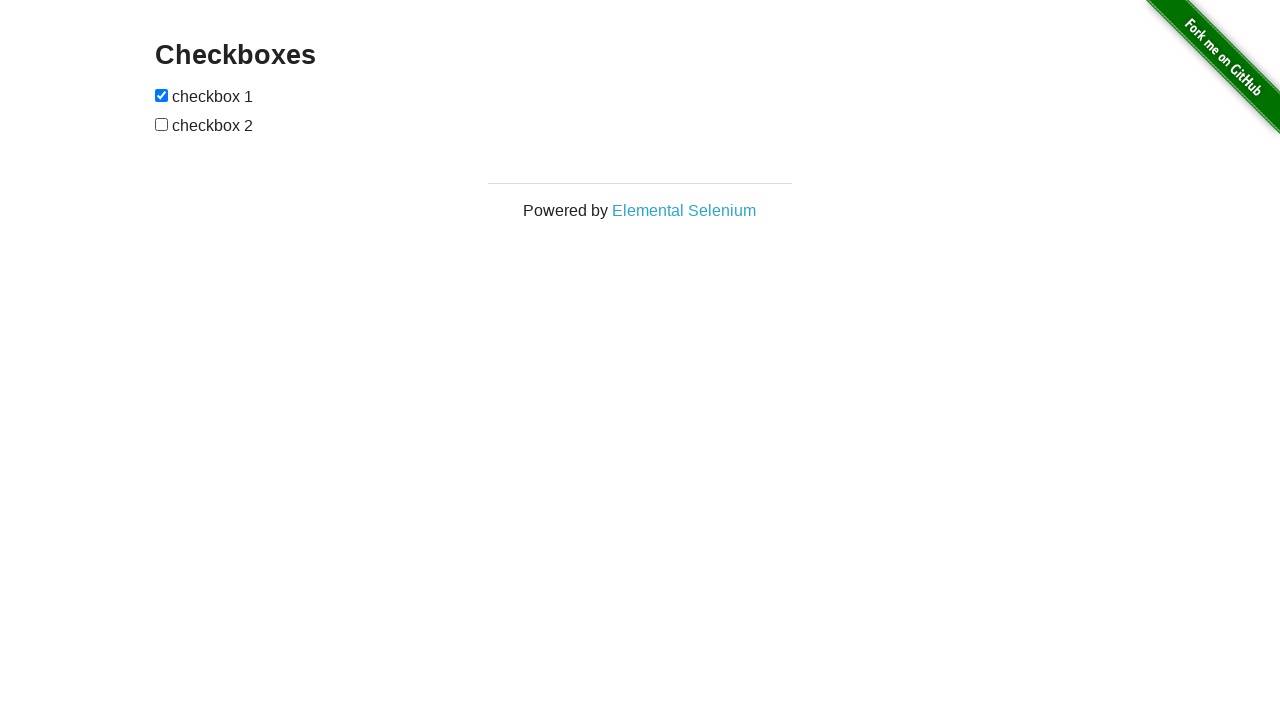

Clicked the second checkbox again (second toggle) at (162, 124) on xpath=//input[@type='checkbox'][2]
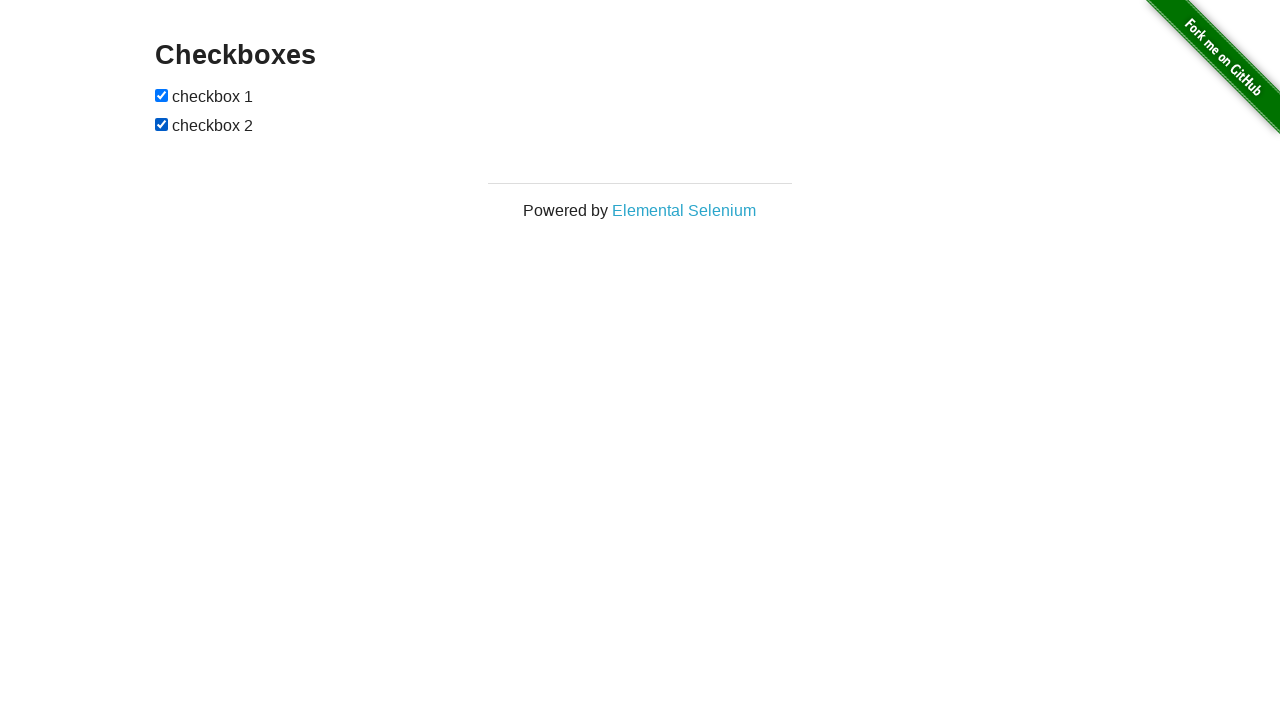

Verified second checkbox state after toggling twice: True
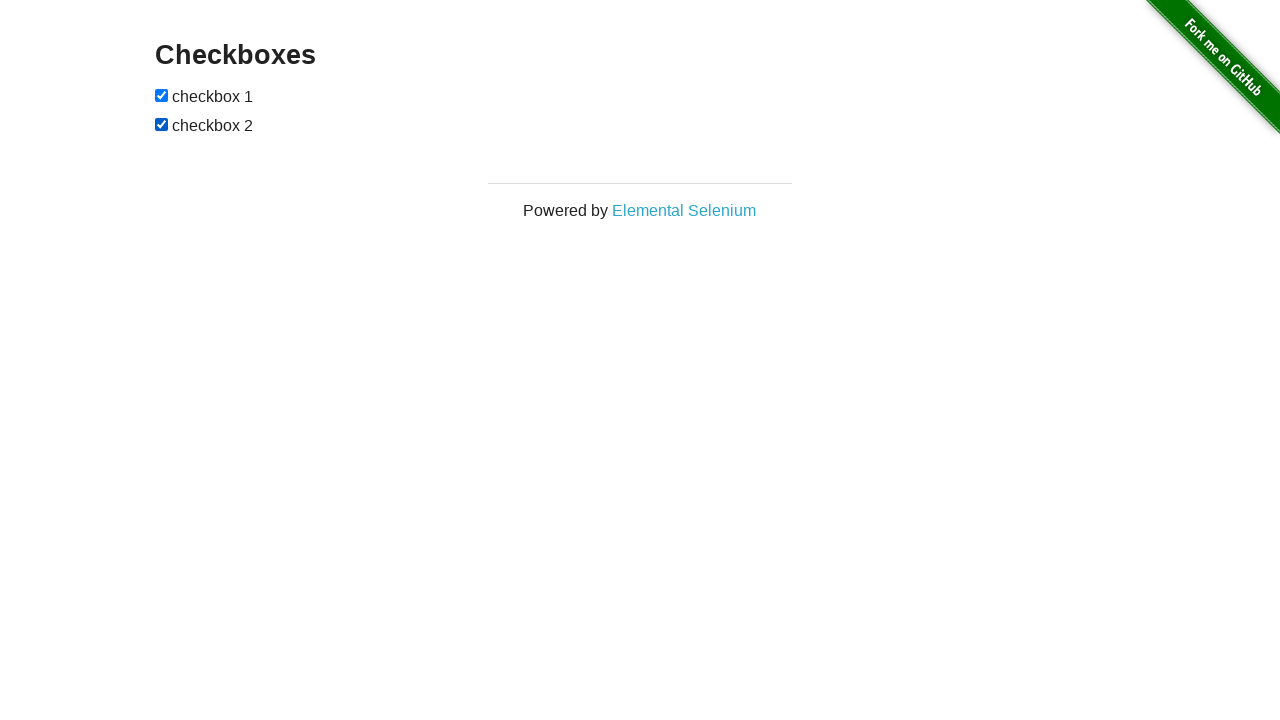

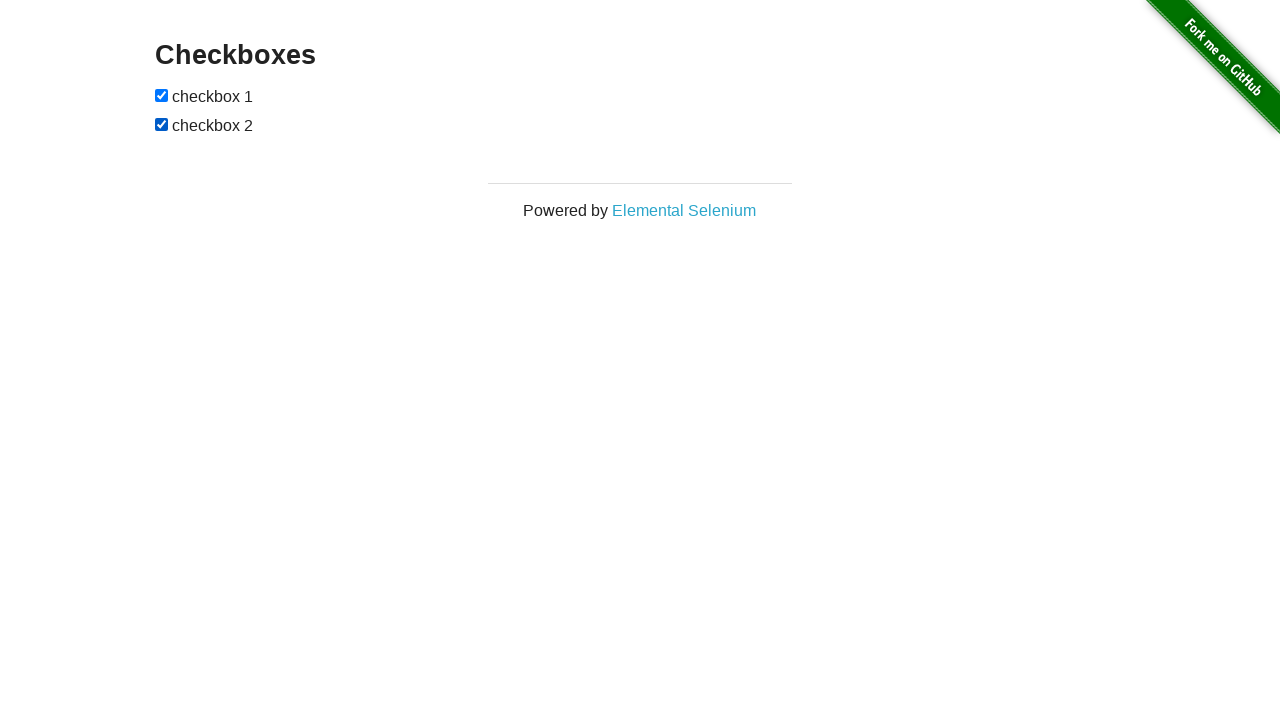